Tests checkbox functionality by locating two checkboxes and clicking each one if it's not already selected

Starting URL: https://the-internet.herokuapp.com/checkboxes

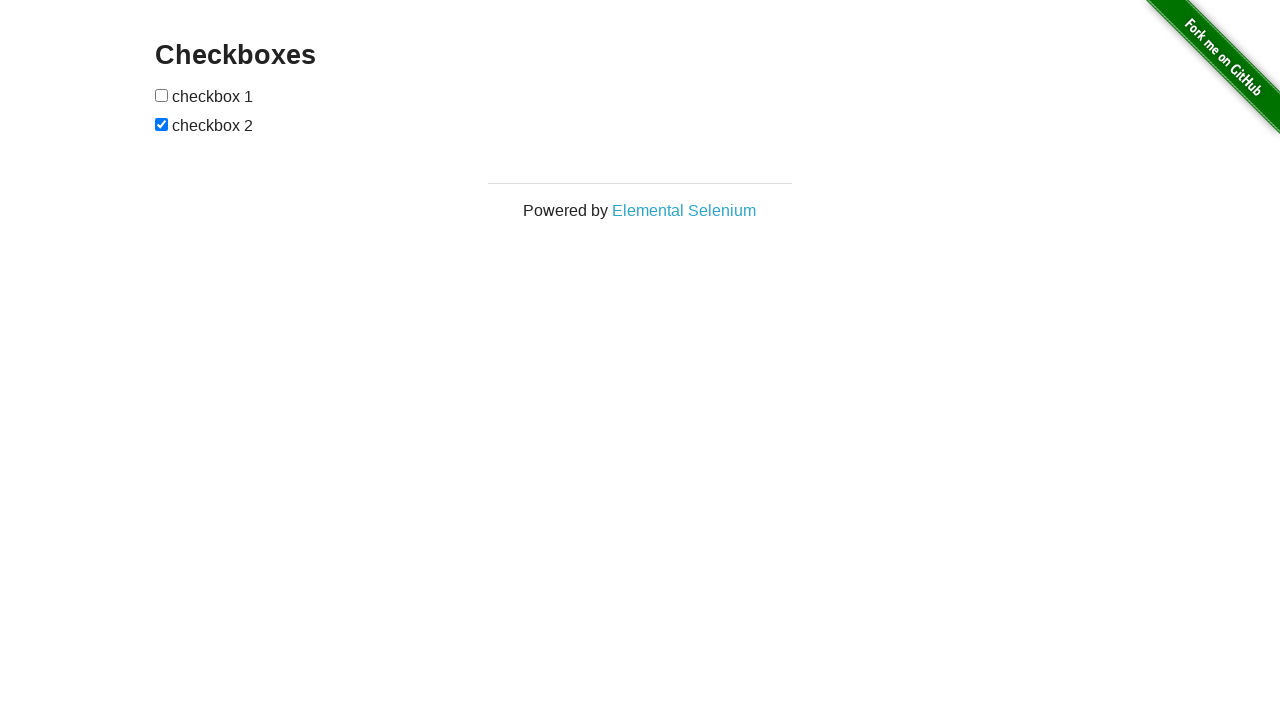

Located first checkbox element
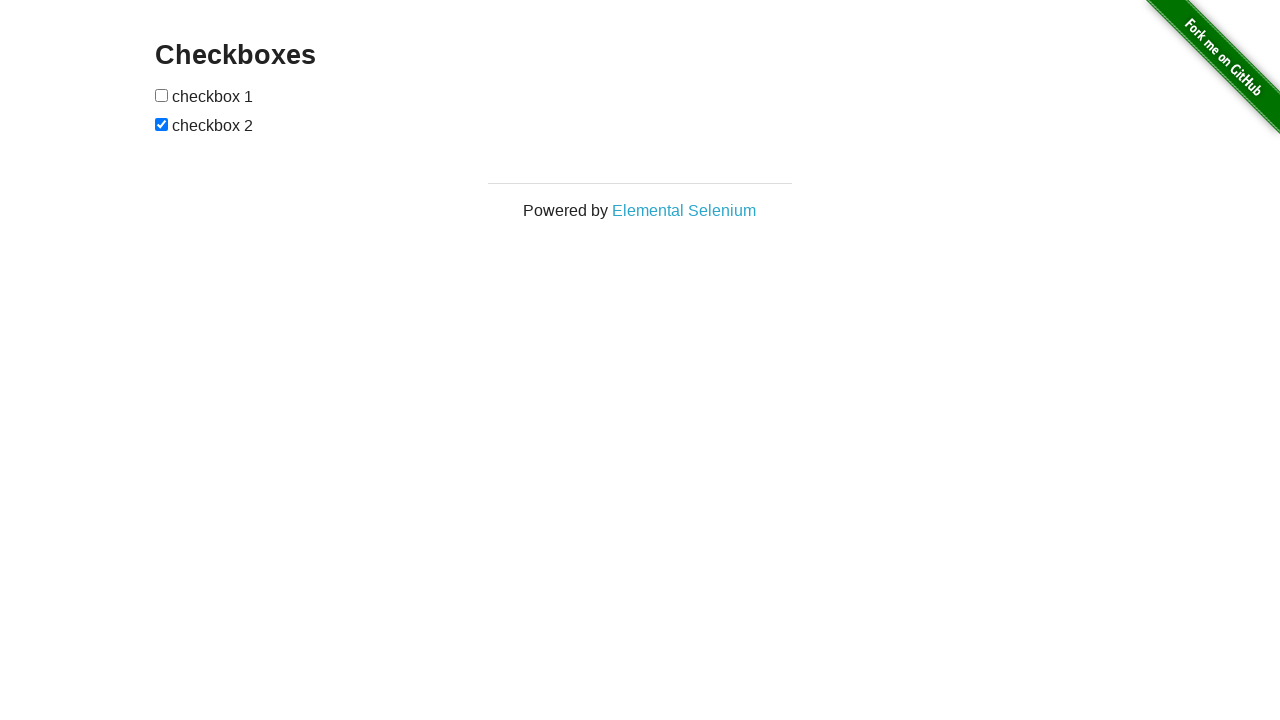

Located second checkbox element
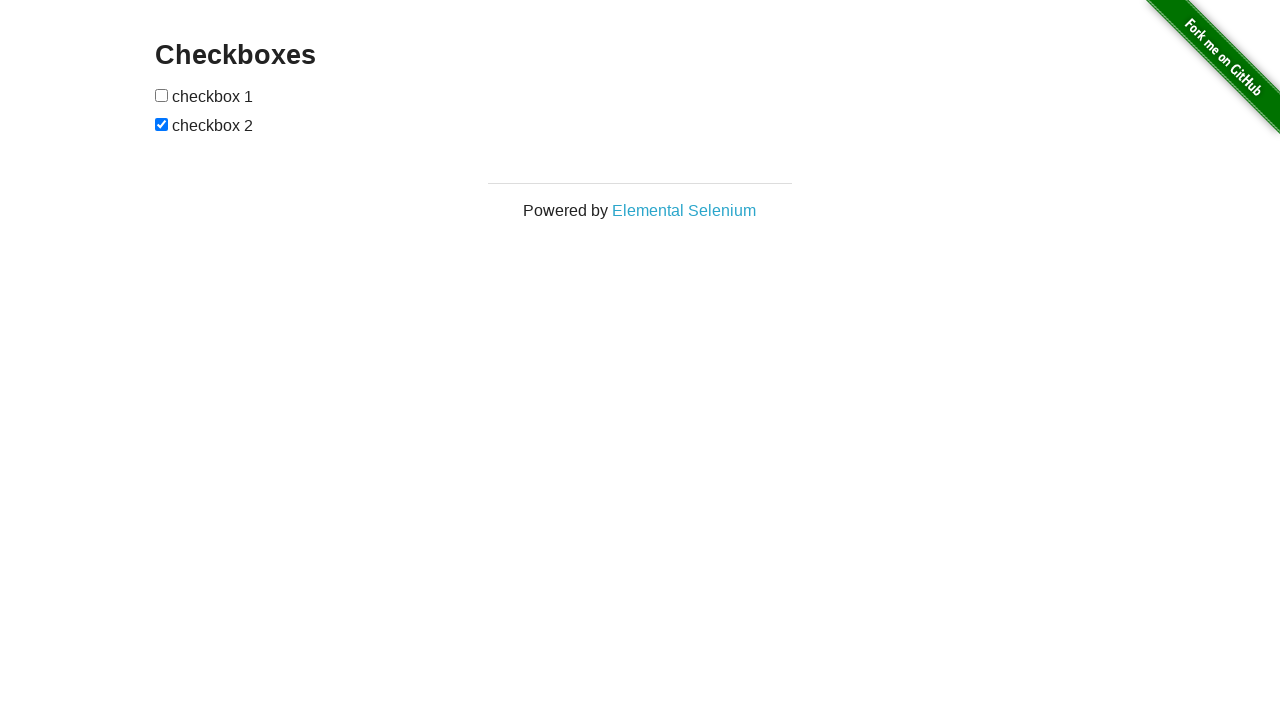

Checked if first checkbox is already selected
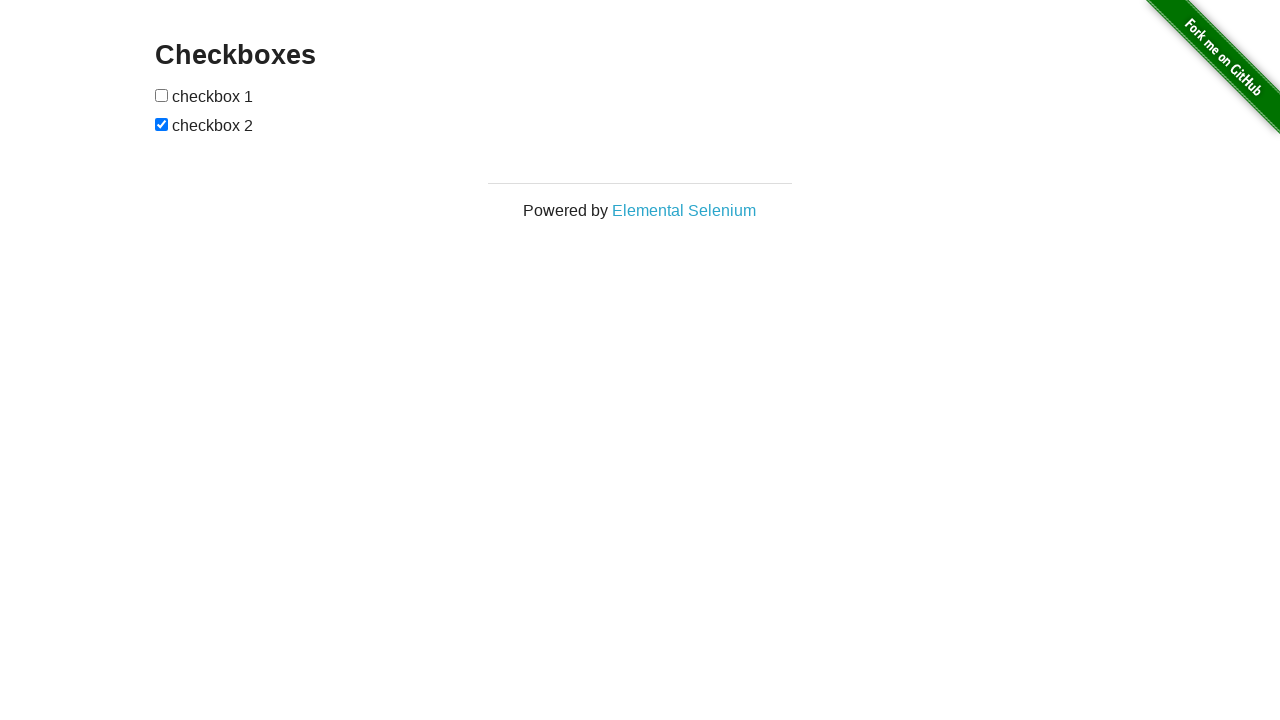

Clicked first checkbox to select it at (162, 95) on input[type='checkbox'] >> nth=0
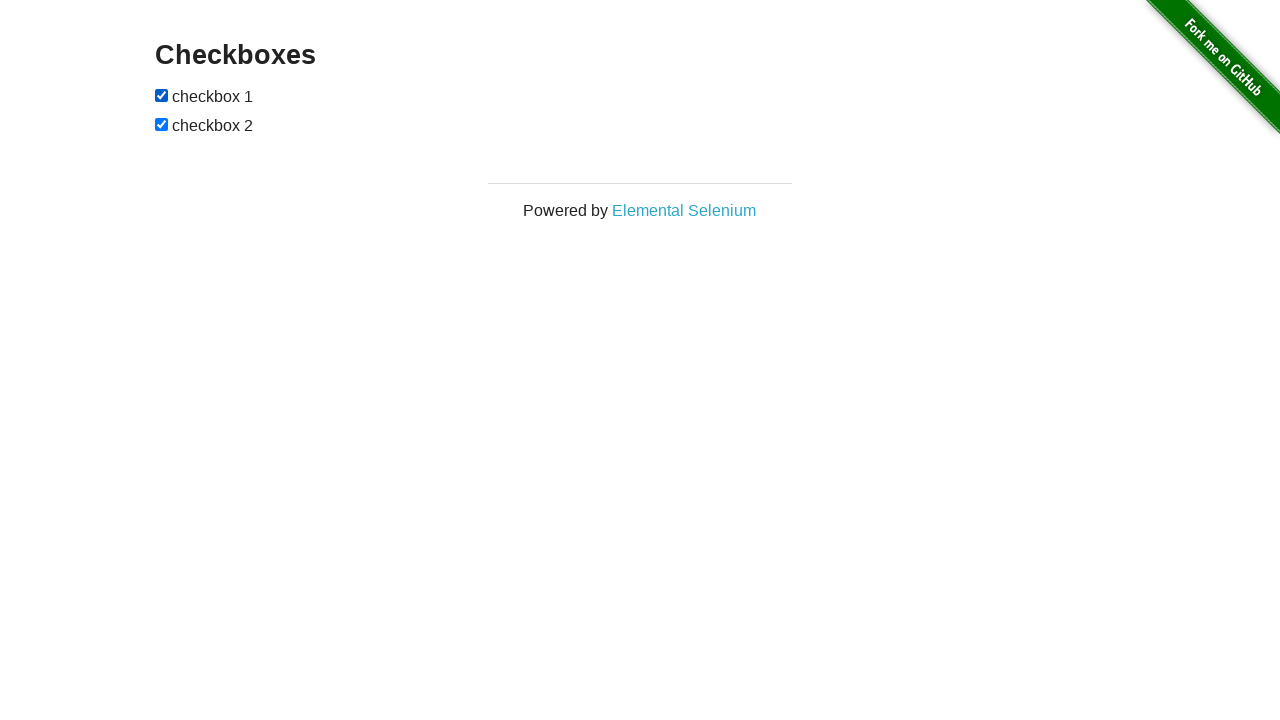

Second checkbox was already selected, no action taken
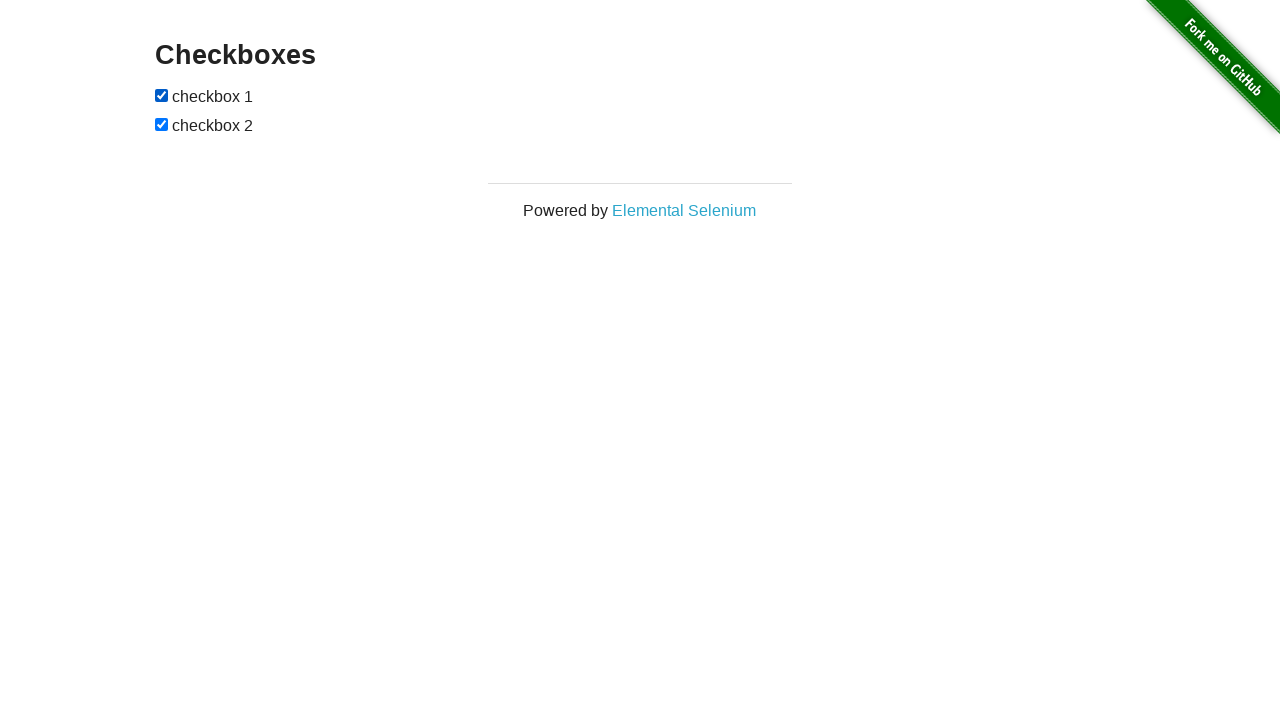

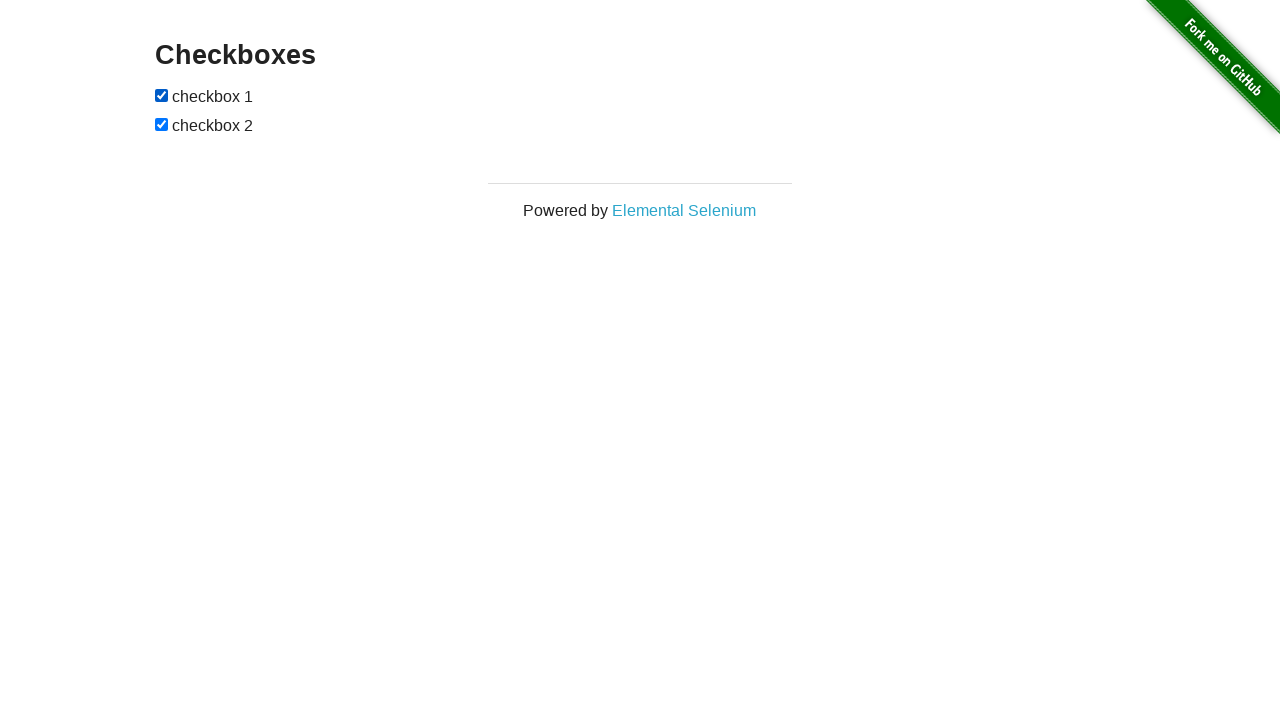